Tests the laptop purchasing flow on DemoBlaze e-commerce site by navigating to the laptops category, selecting a MacBook Air, adding it to cart, and accepting the confirmation alert.

Starting URL: https://www.demoblaze.com/

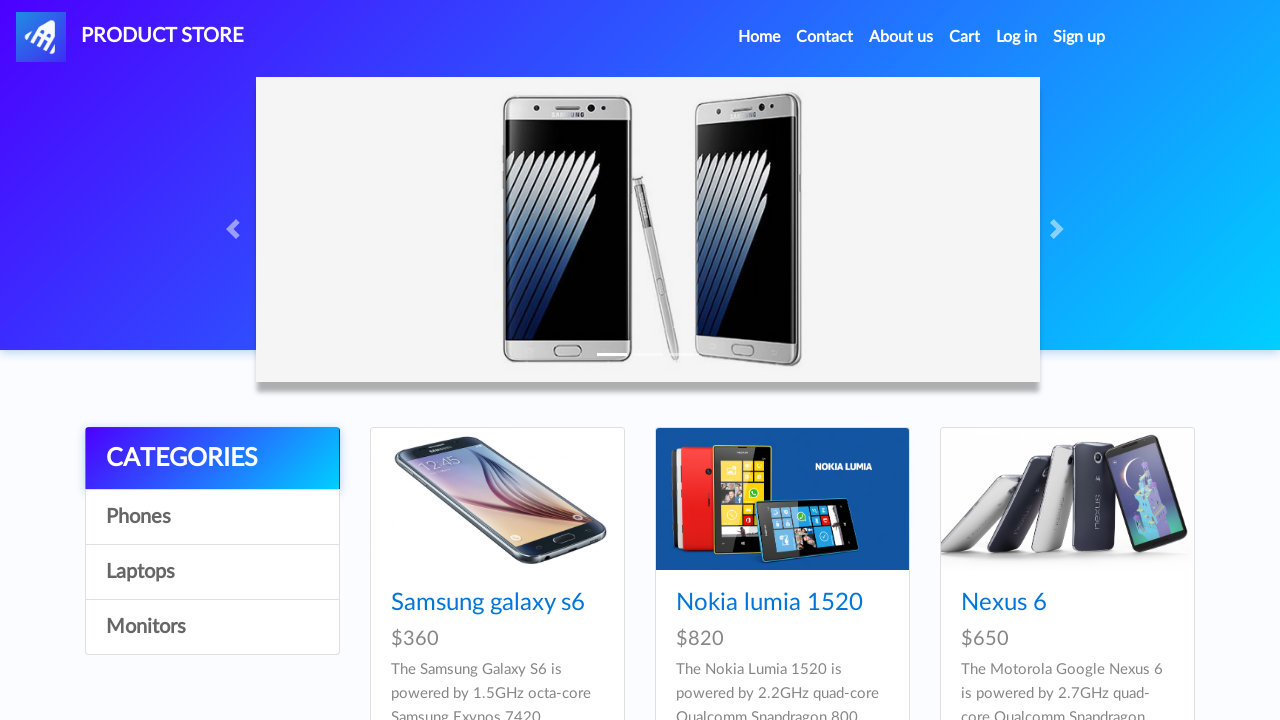

Clicked on Laptops category link at (212, 572) on a[onclick="byCat('notebook')"]
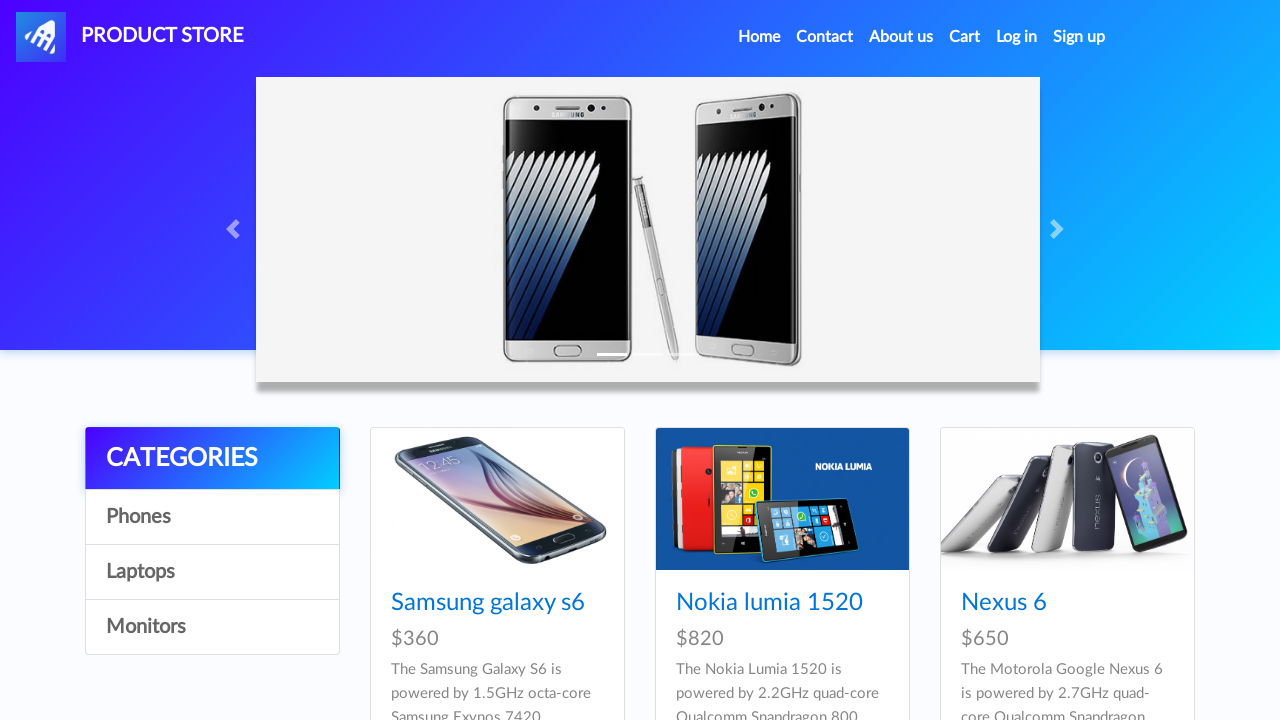

Waited for laptops to load
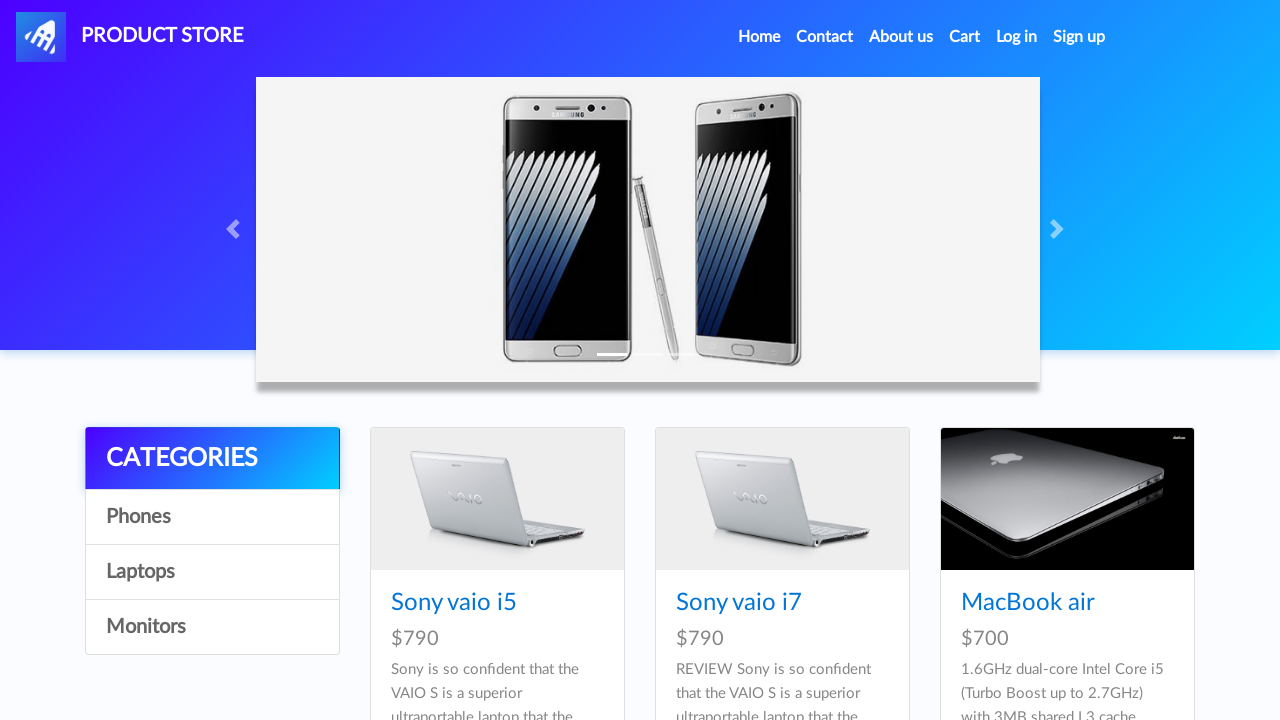

Clicked on MacBook Air product at (1028, 603) on a:has-text('MacBook air')
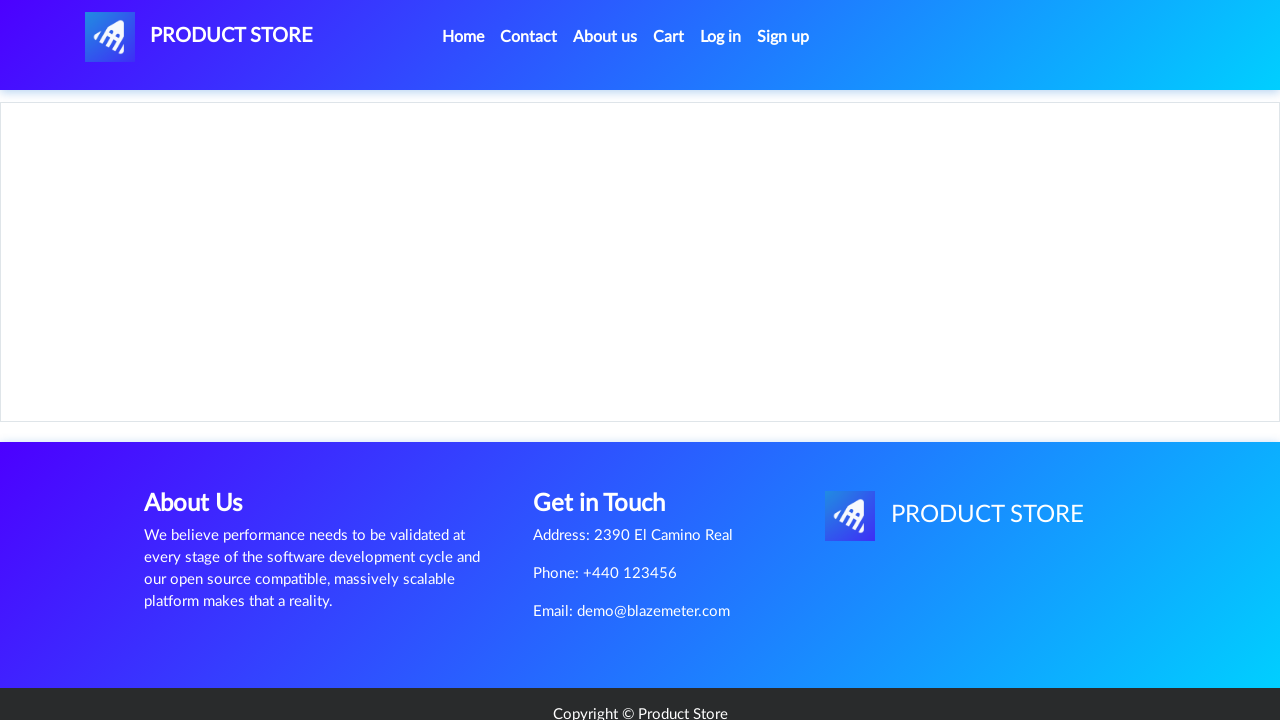

Product page loaded and Add to Cart button is visible
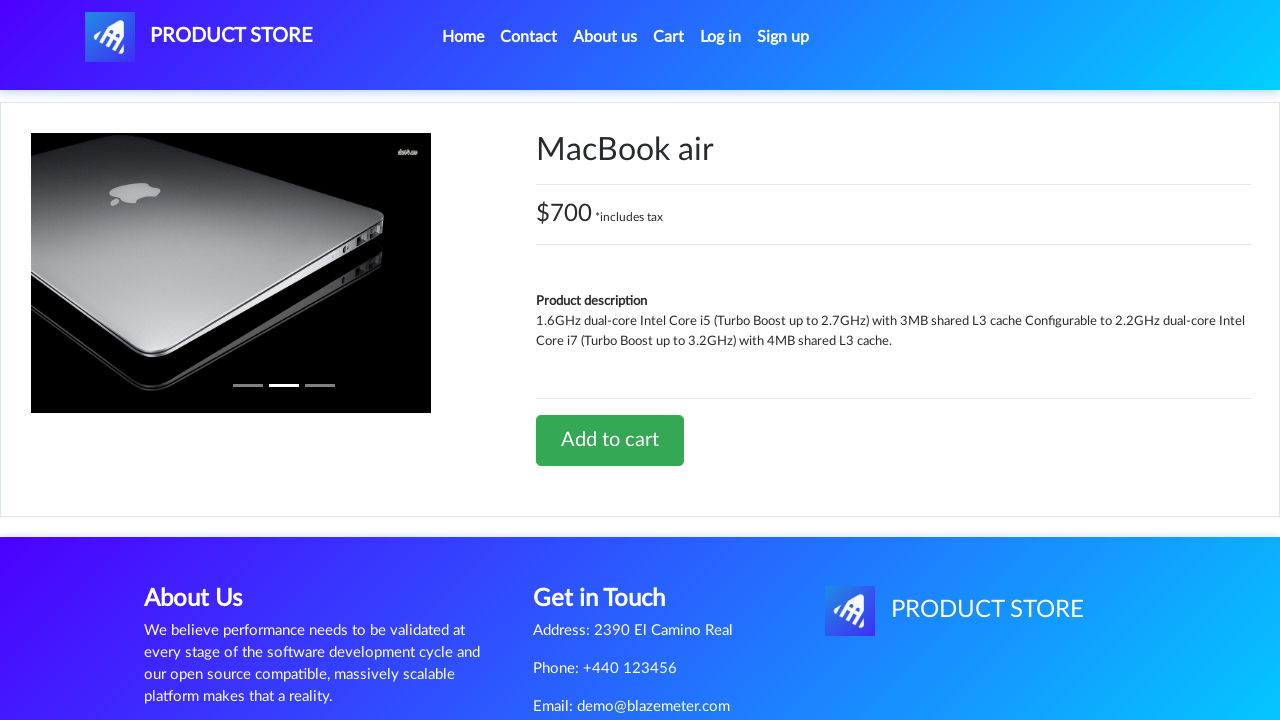

Clicked Add to Cart button at (610, 440) on a[onclick='addToCart(11)']
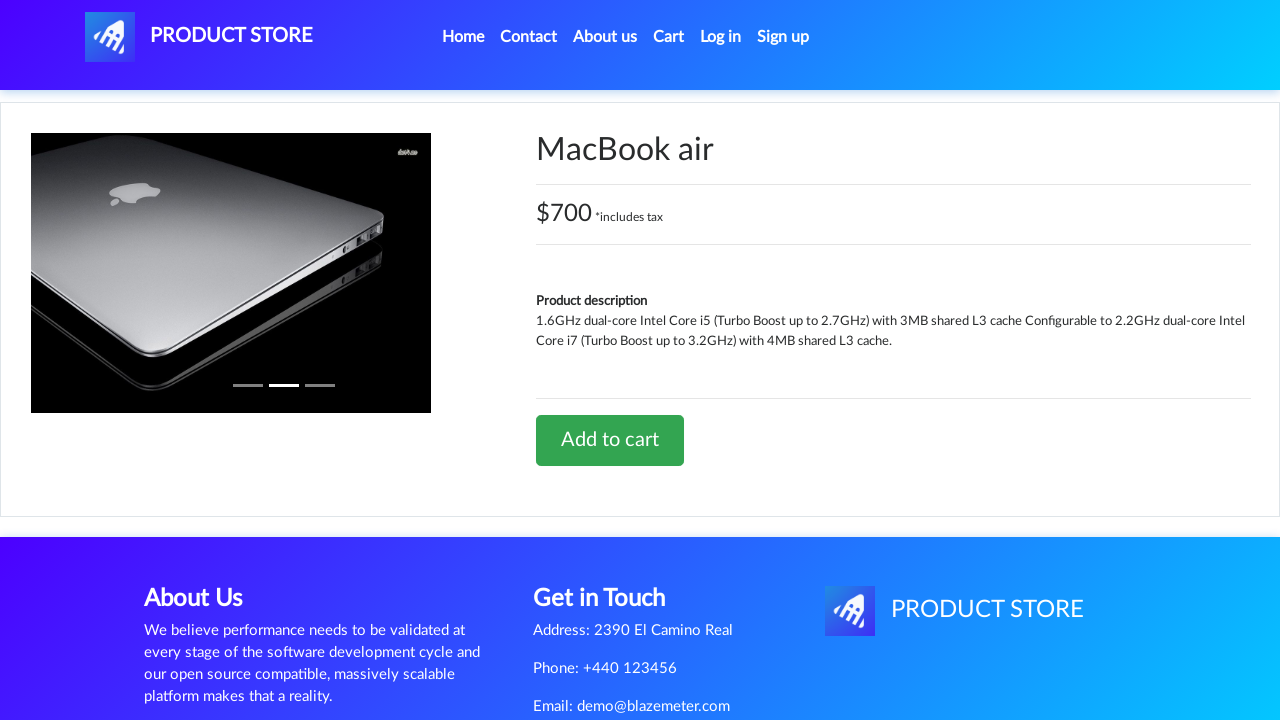

Set up dialog handler to accept confirmation alerts
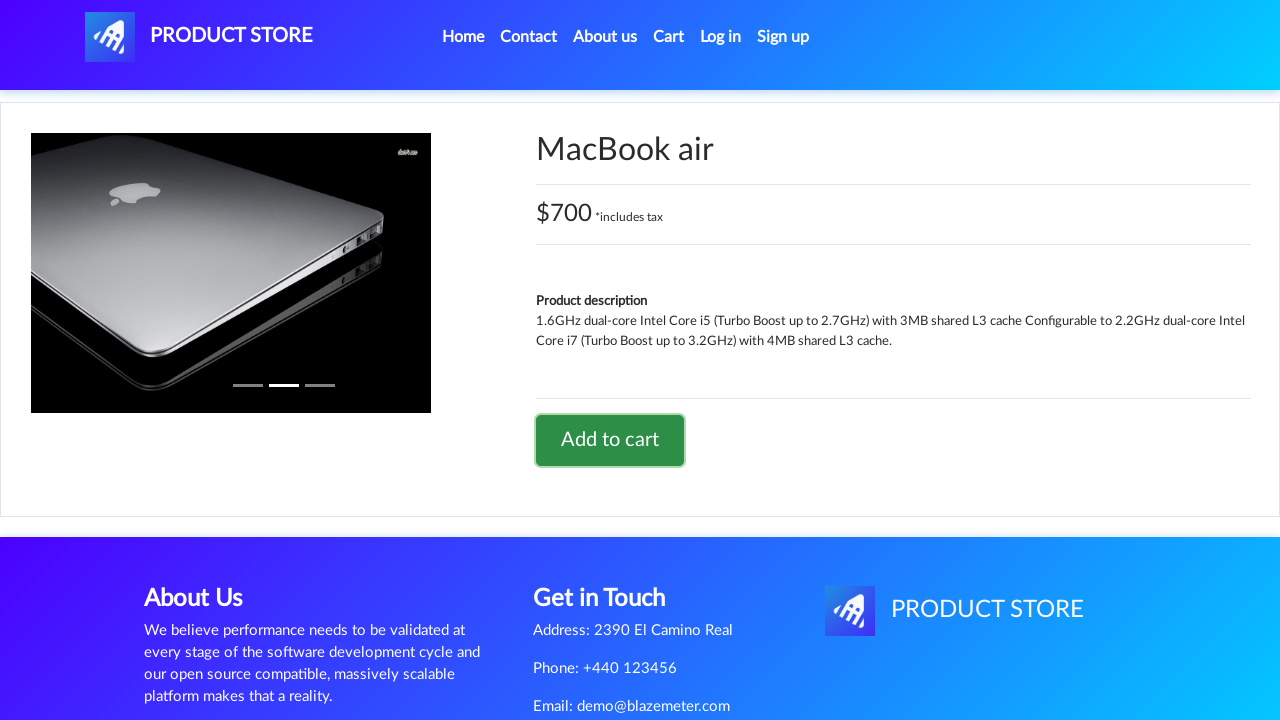

Waited for confirmation alert to be handled
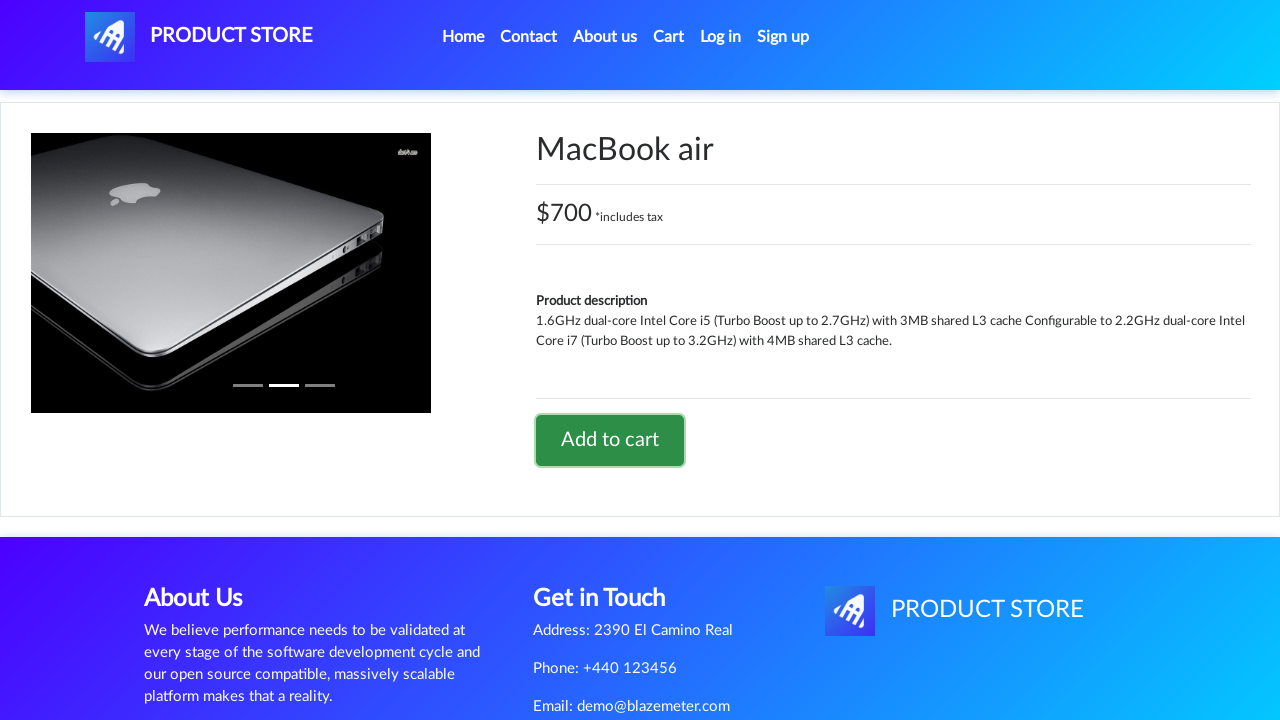

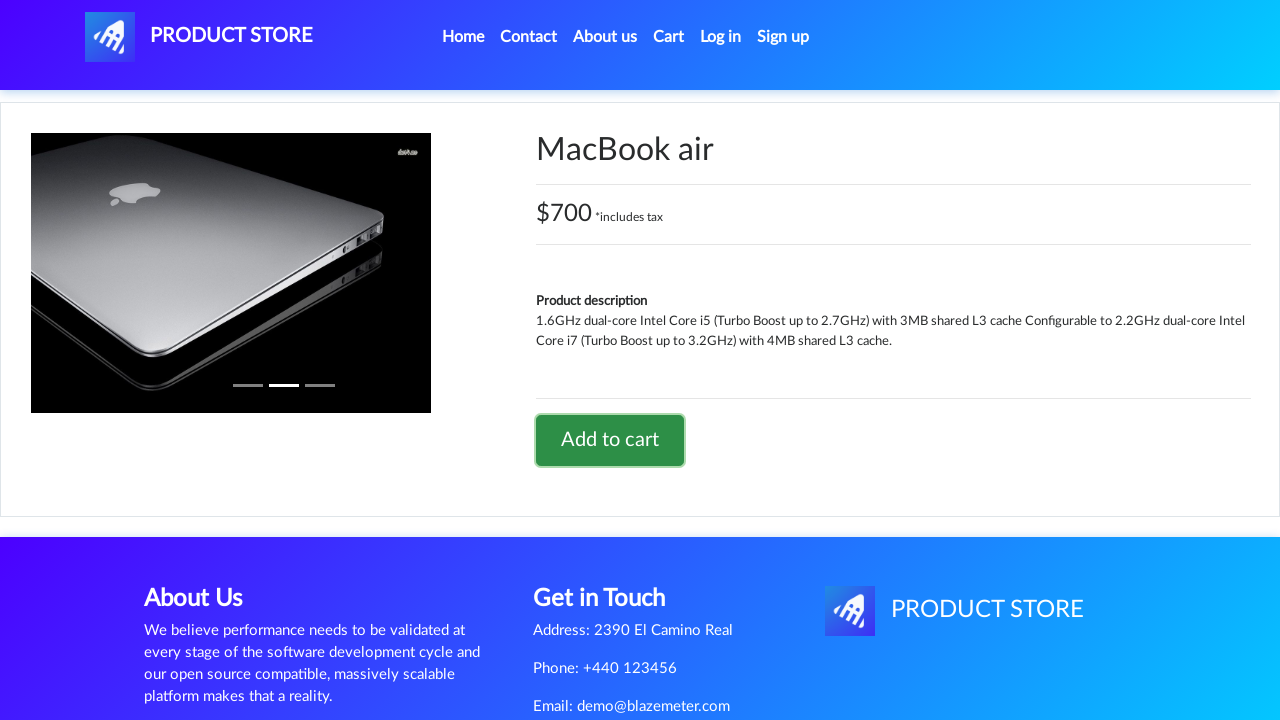